Tests handling different types of JavaScript alerts including simple alert, timed alert, confirm dialog, and prompt dialog with text input

Starting URL: https://demoqa.com/alerts

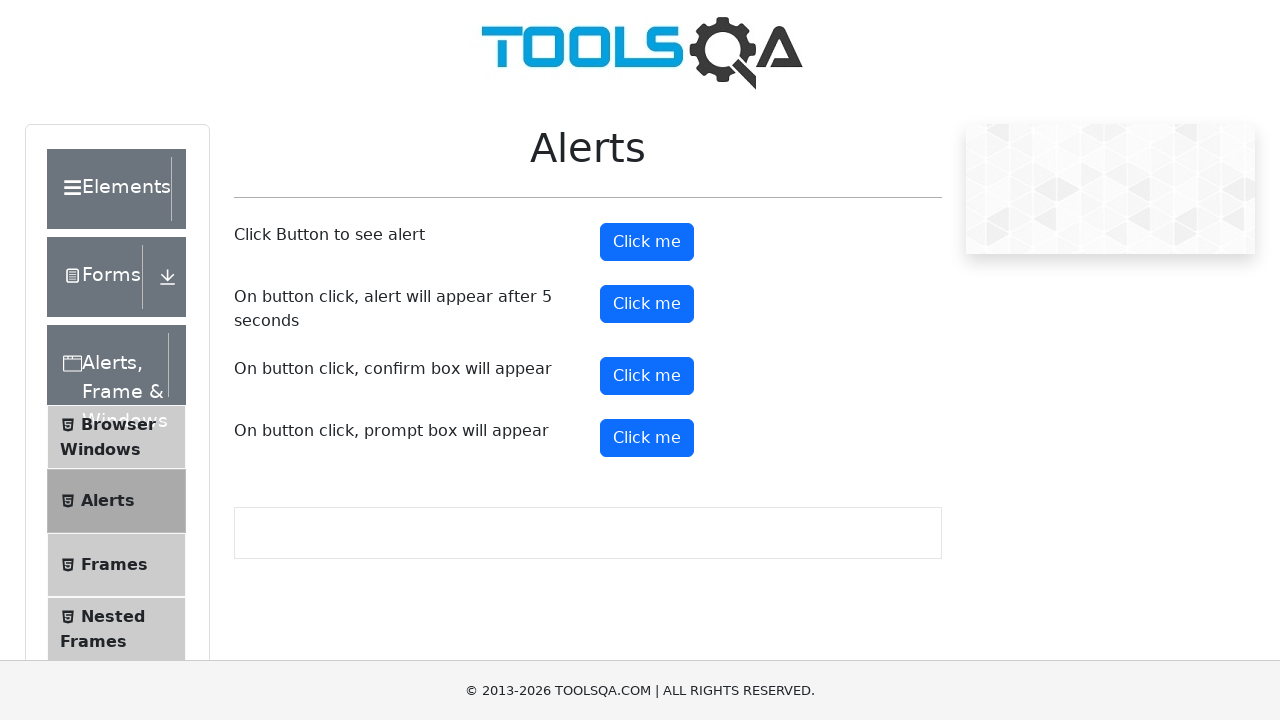

Clicked alert button and accepted simple alert dialog at (647, 242) on #alertButton
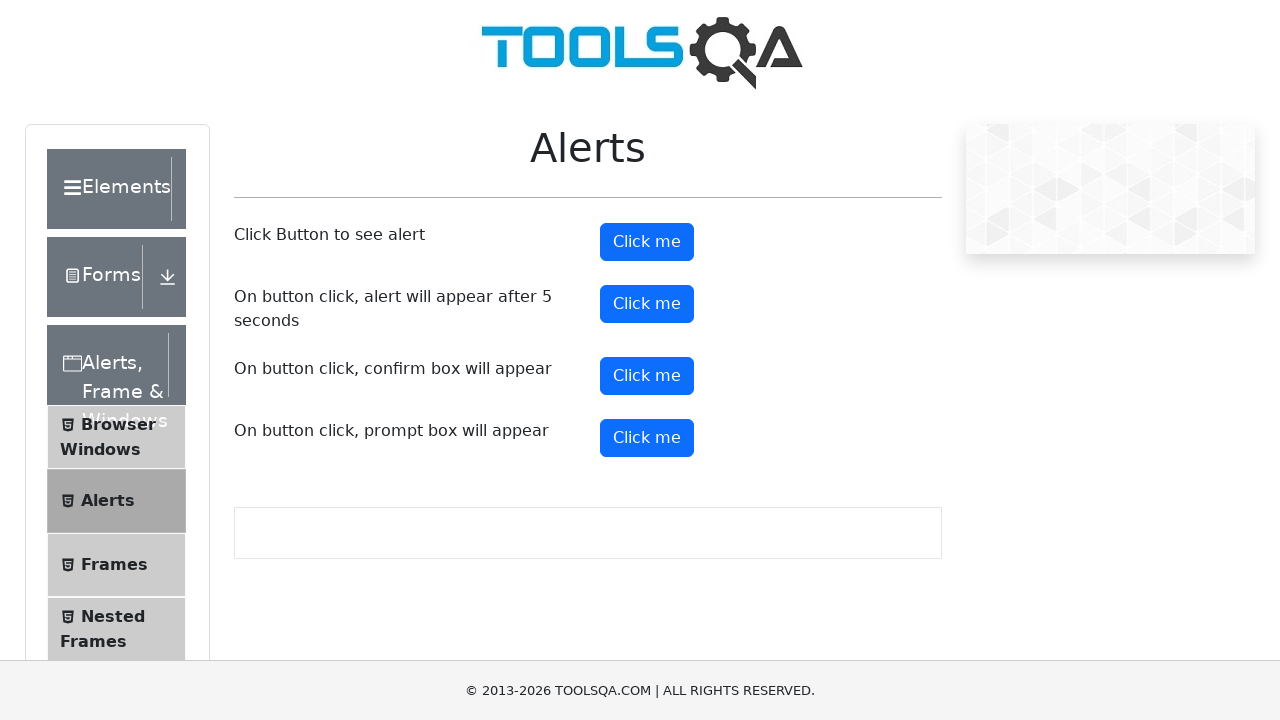

Clicked timer alert button at (647, 304) on #timerAlertButton
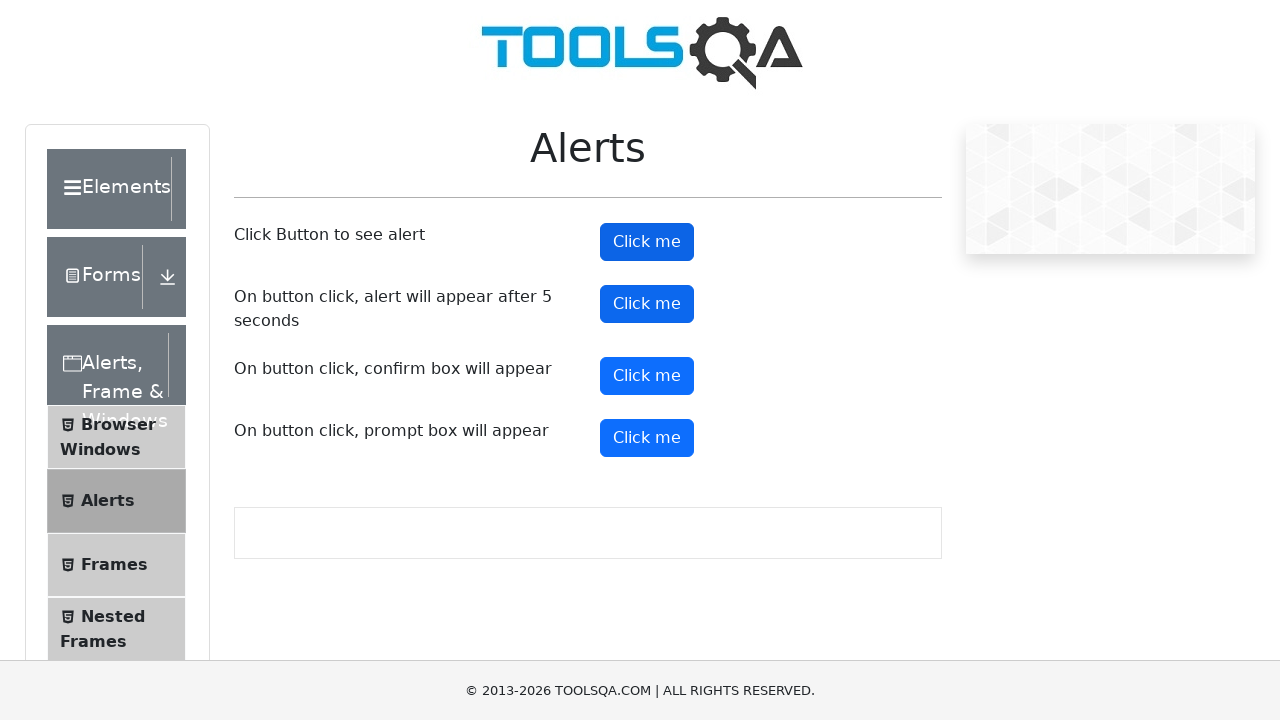

Waited 5 seconds for timed alert to appear and accepted it
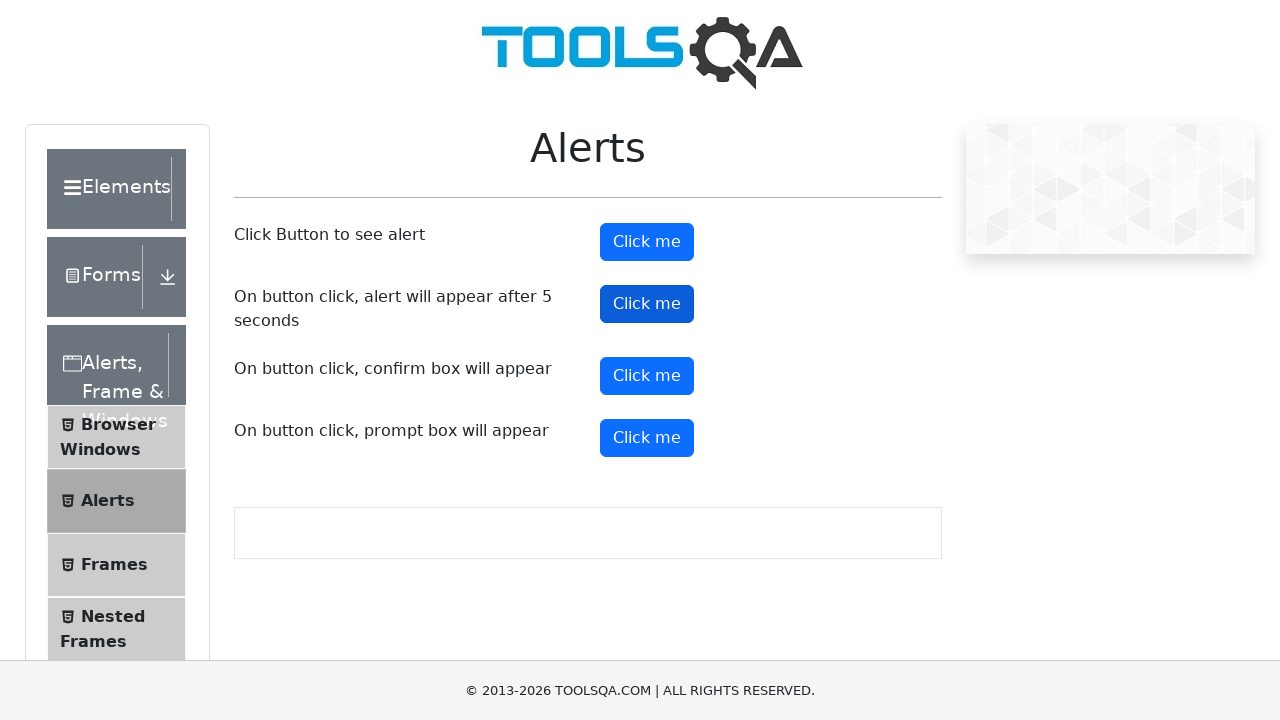

Clicked confirm button and accepted confirm dialog at (647, 376) on #confirmButton
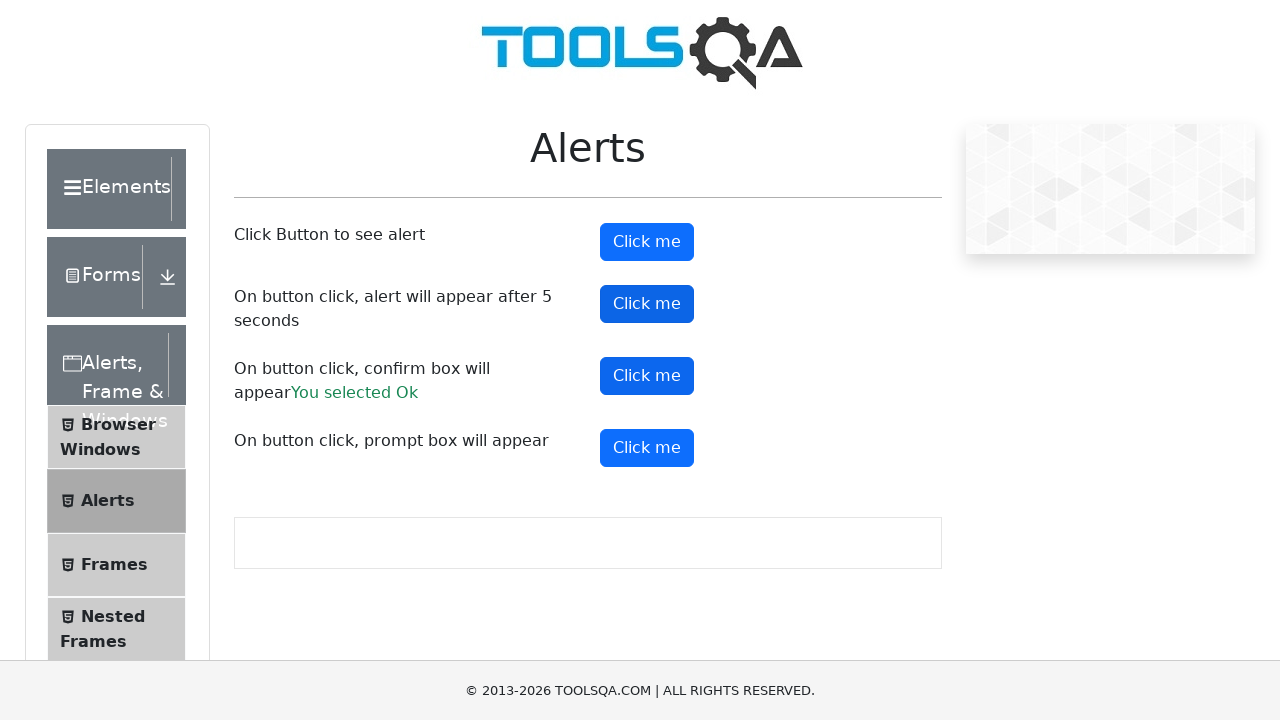

Clicked prompt button and entered 'userid' in prompt dialog at (647, 448) on #promtButton
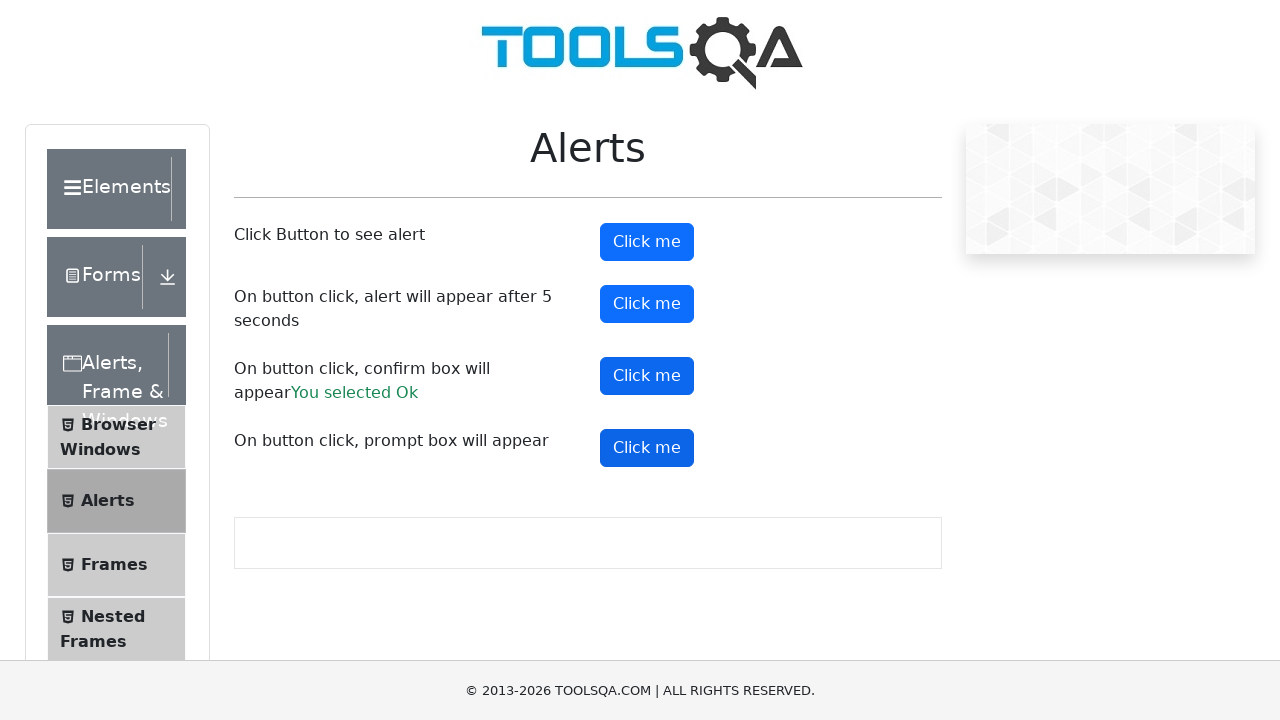

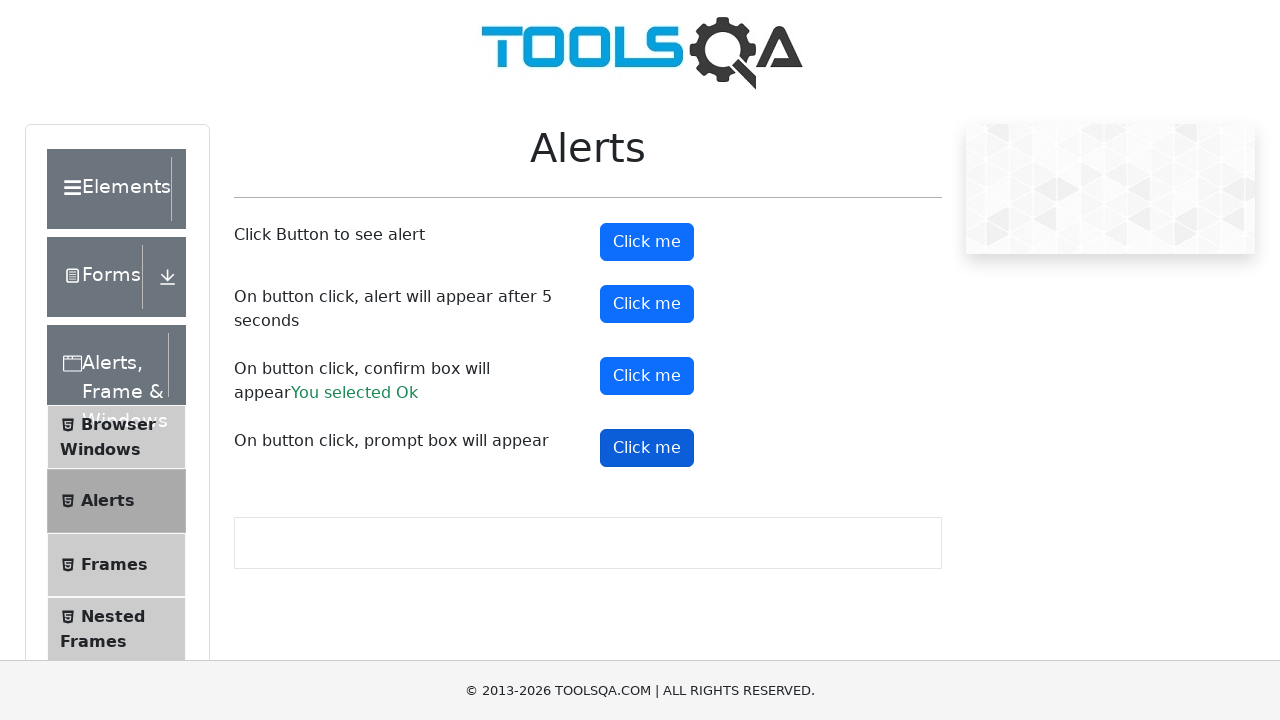